Tests JavaScript alert handling by filling a name field, triggering an alert, accepting it, then triggering a confirm dialog and dismissing it.

Starting URL: https://www.rahulshettyacademy.com/AutomationPractice/

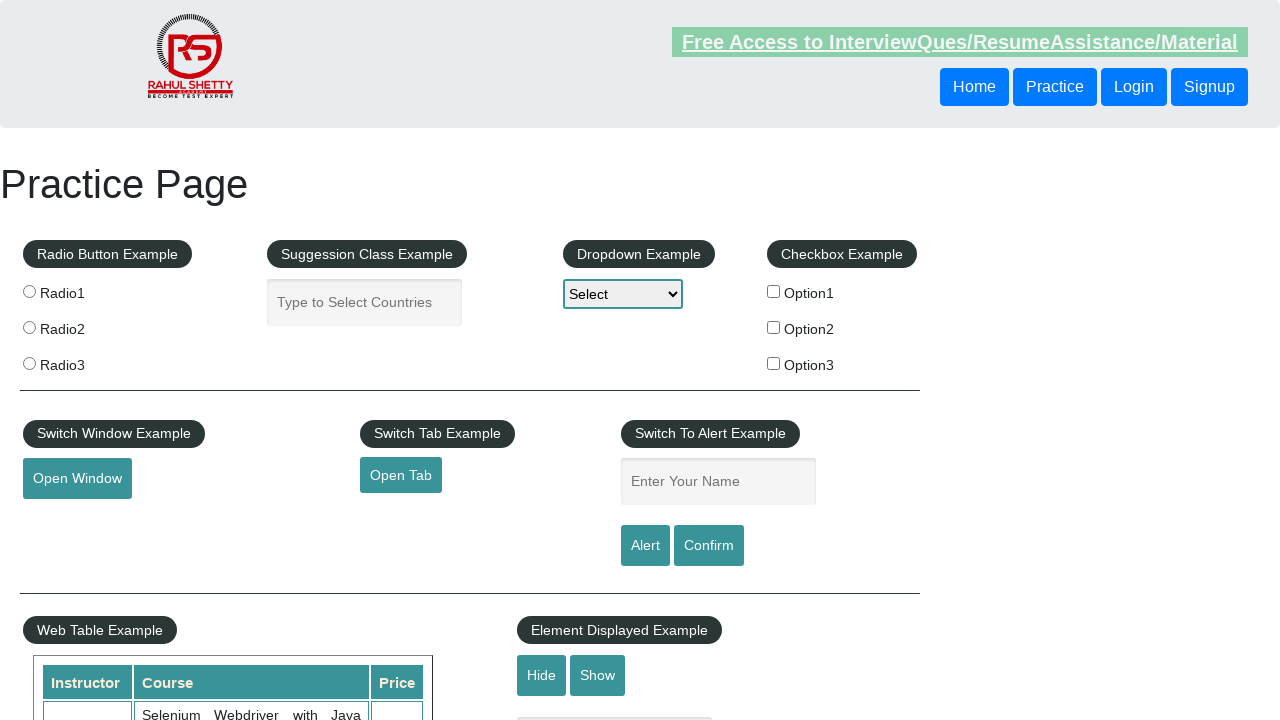

Filled name field with 'Martin' for alert test on #name
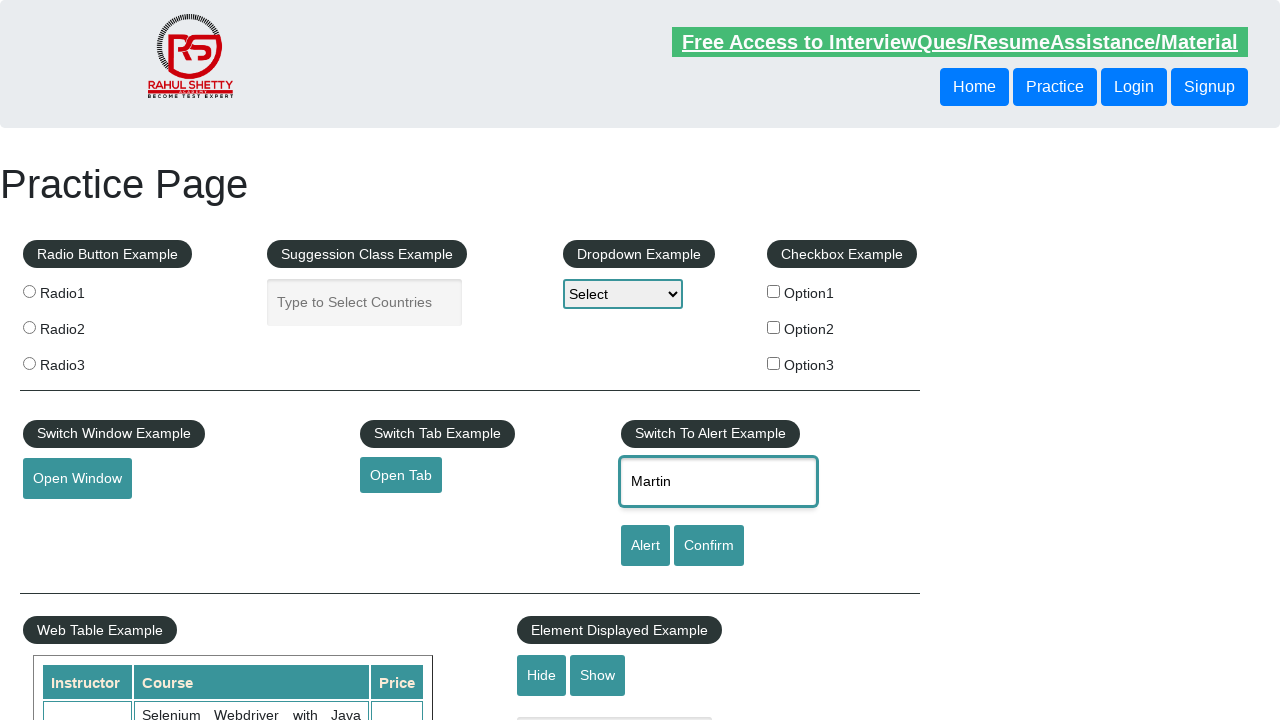

Clicked Alert button to trigger JavaScript alert at (645, 546) on input[value='Alert']
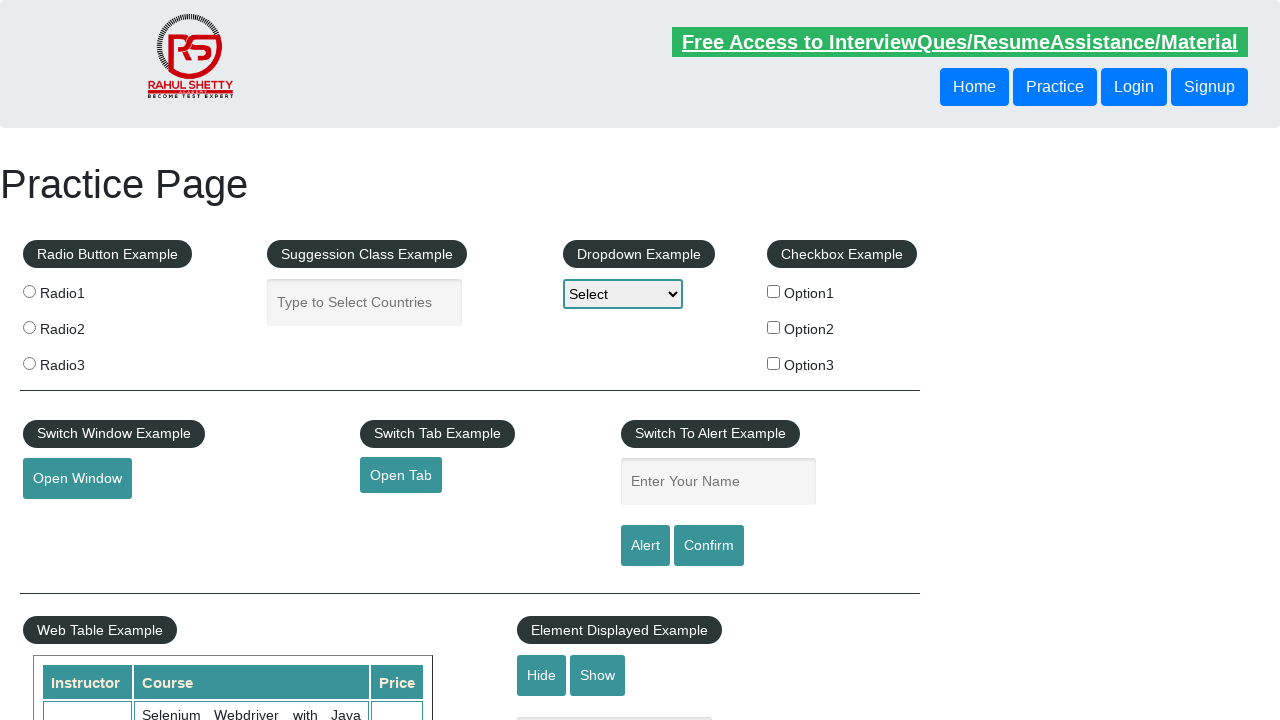

Set up dialog handler to accept alerts
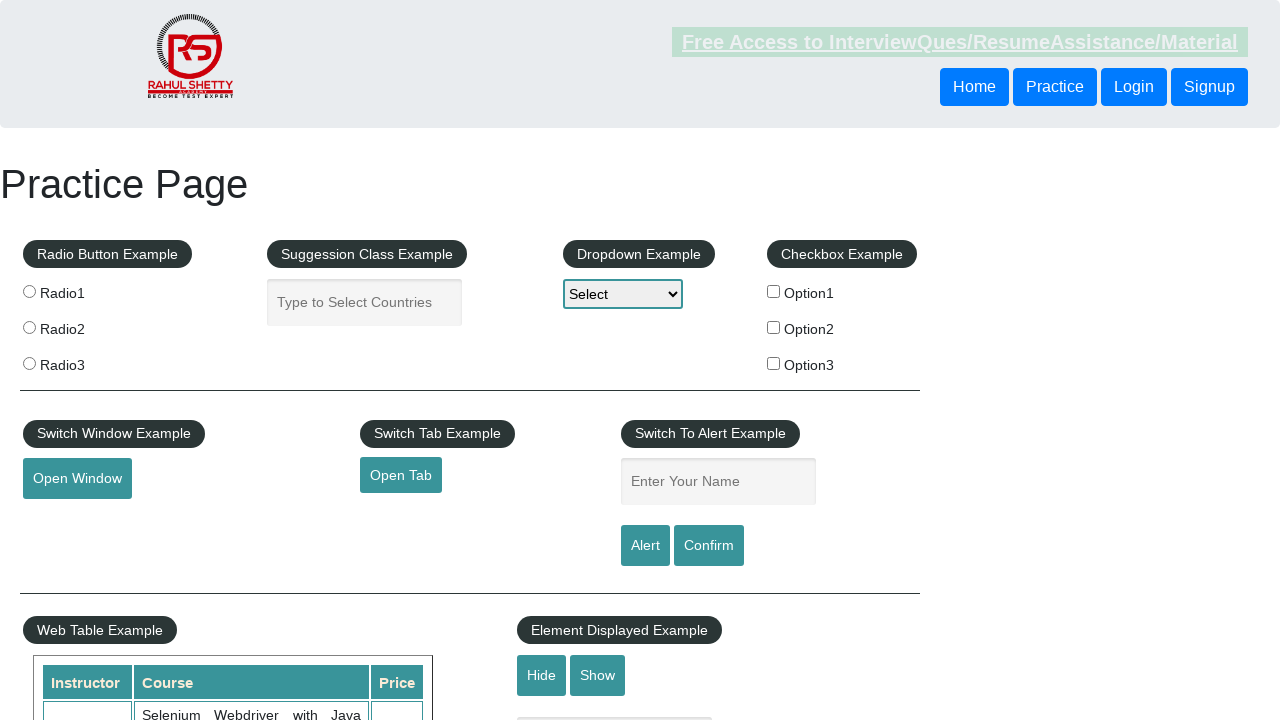

Refilled name field with 'Martin' to trigger alert again on #name
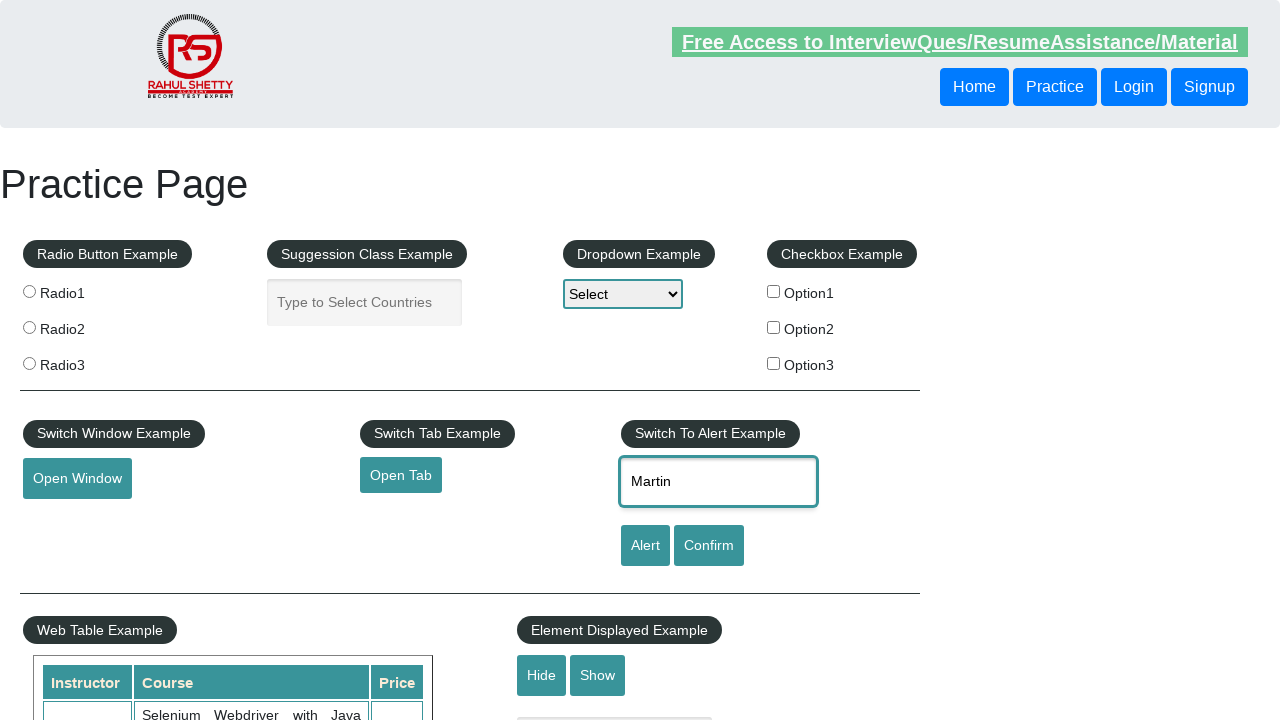

Clicked Alert button again with handler in place at (645, 546) on input[value='Alert']
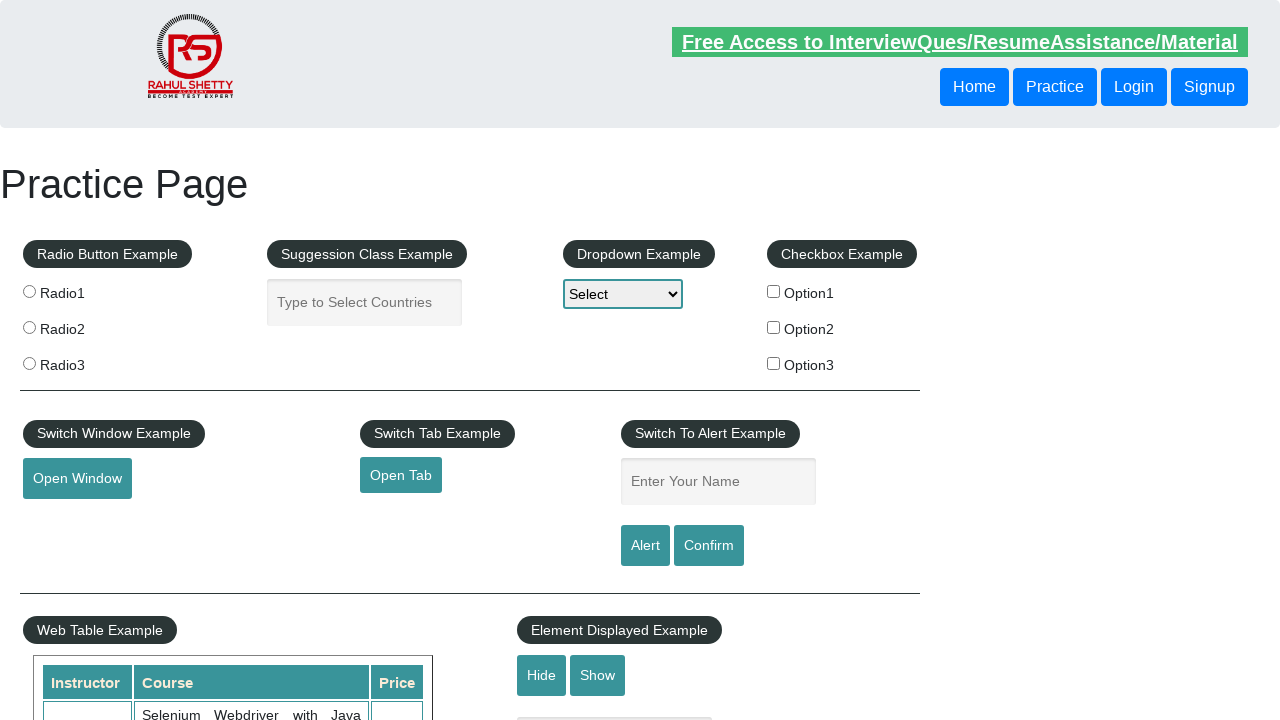

Waited for alert to be handled
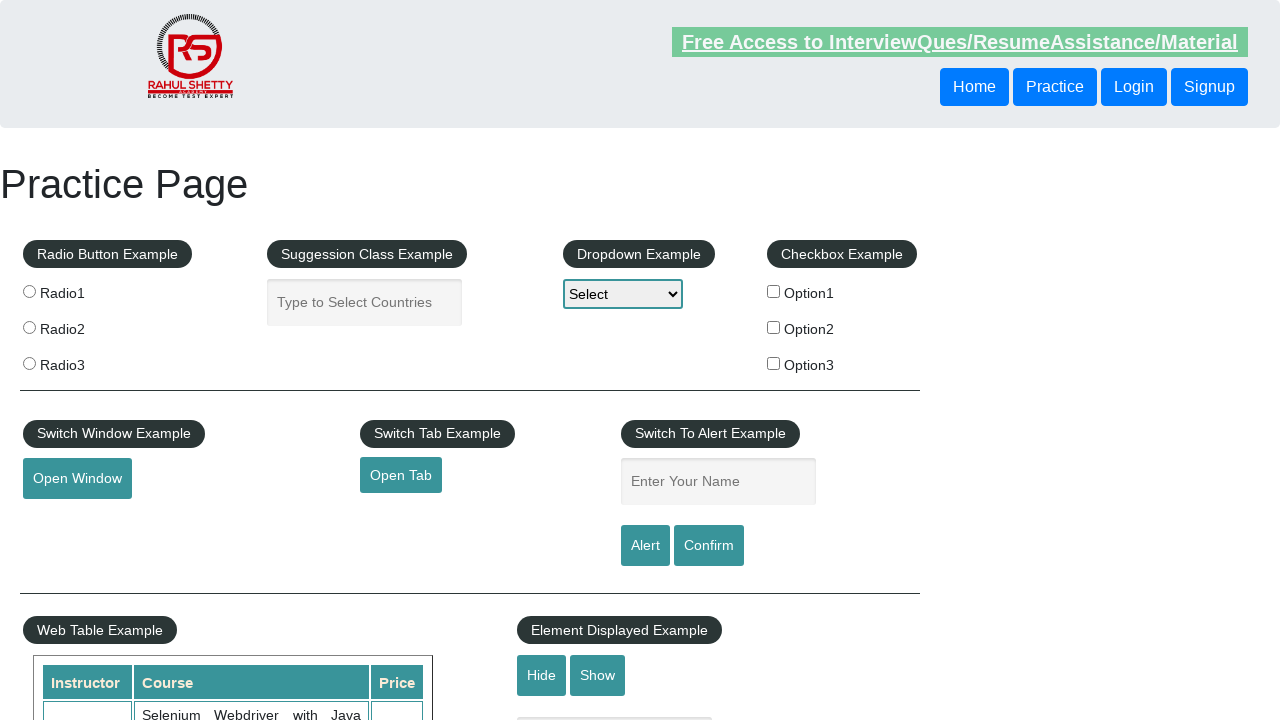

Filled name field with 'Martin' for confirm dialog test on input[name='enter-name']
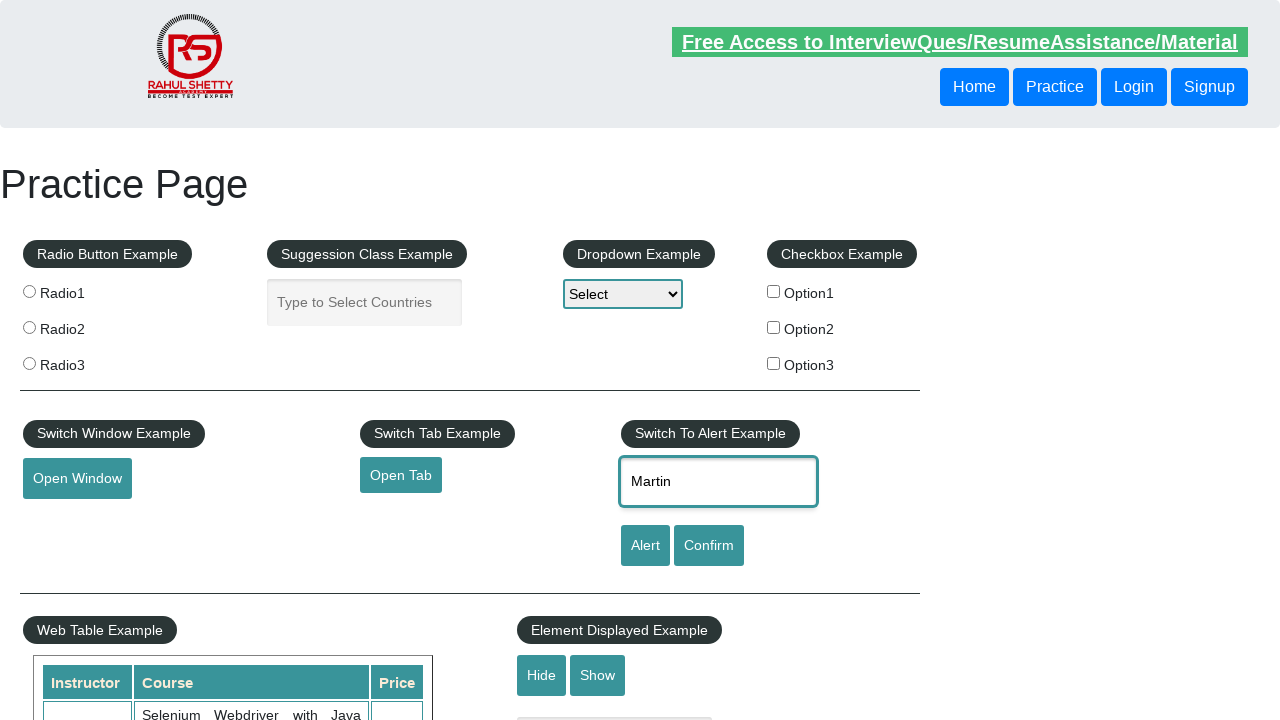

Set up dialog handler to dismiss confirm dialog
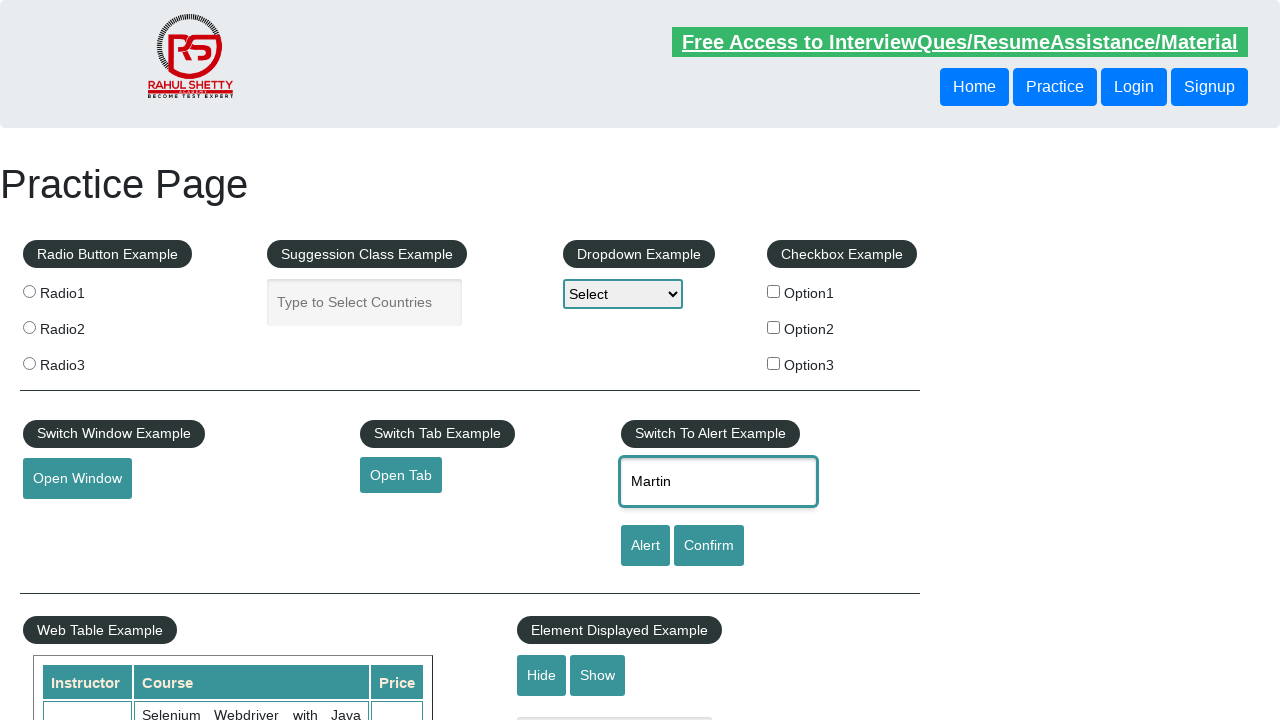

Clicked Confirm button to trigger confirm dialog at (709, 546) on #confirmbtn
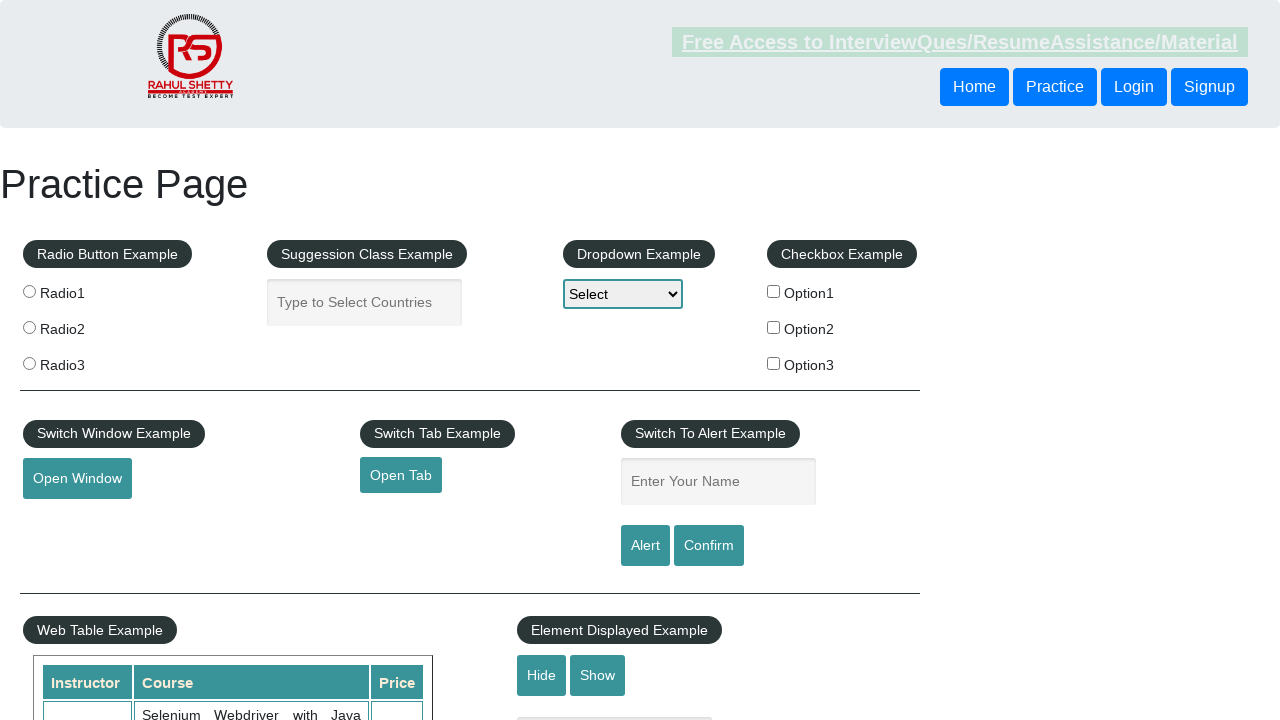

Waited for confirm dialog to be dismissed
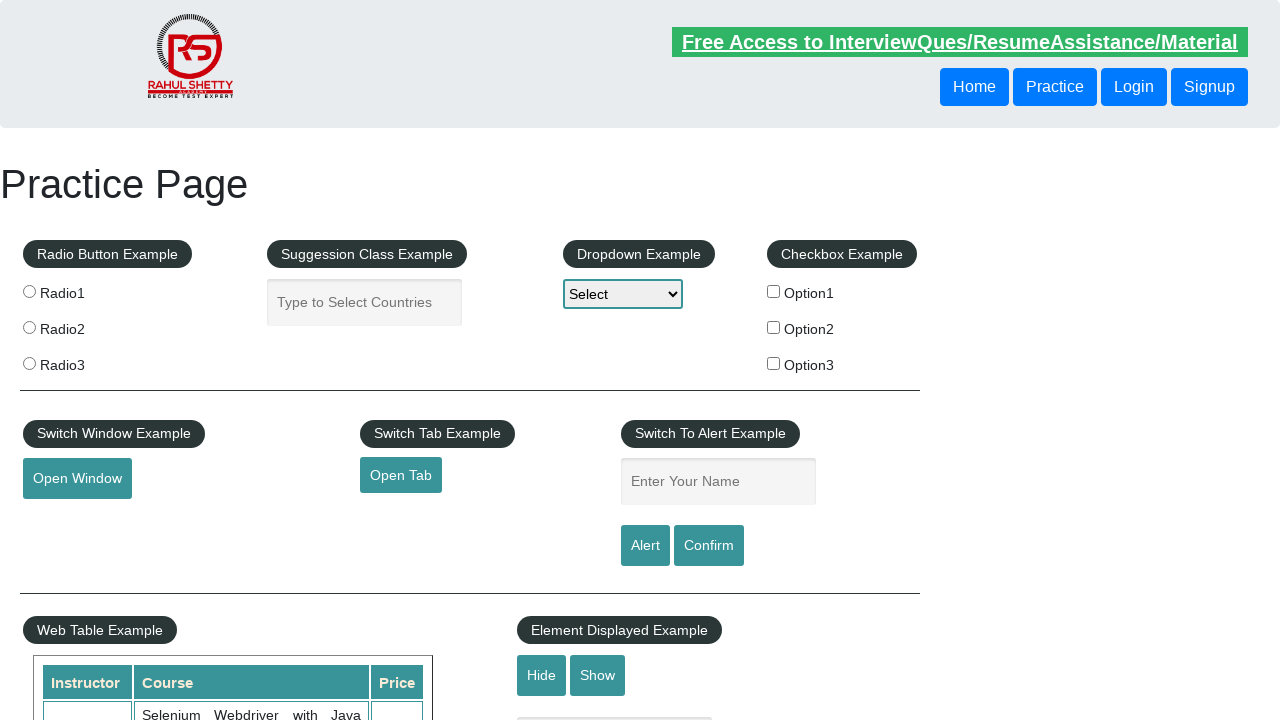

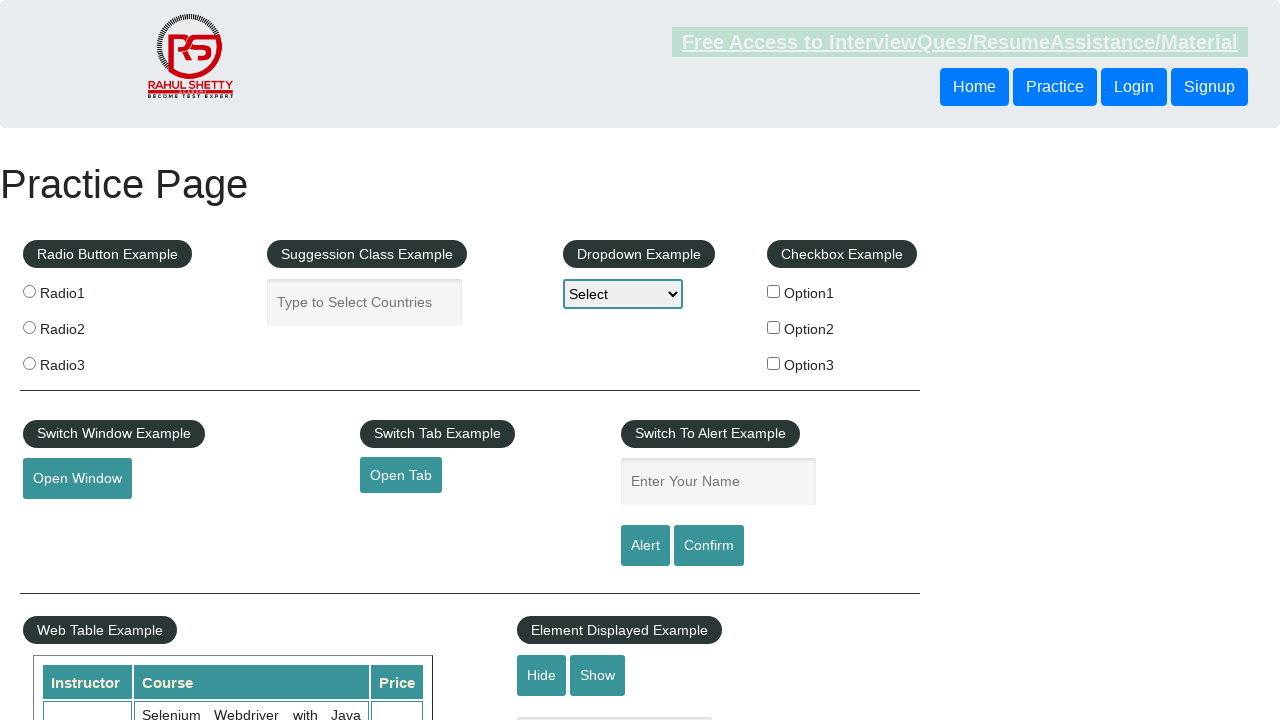